Tests autocomplete dropdown functionality by typing partial text, selecting a suggestion from the dropdown, and verifying the selected value

Starting URL: https://rahulshettyacademy.com/dropdownsPractise

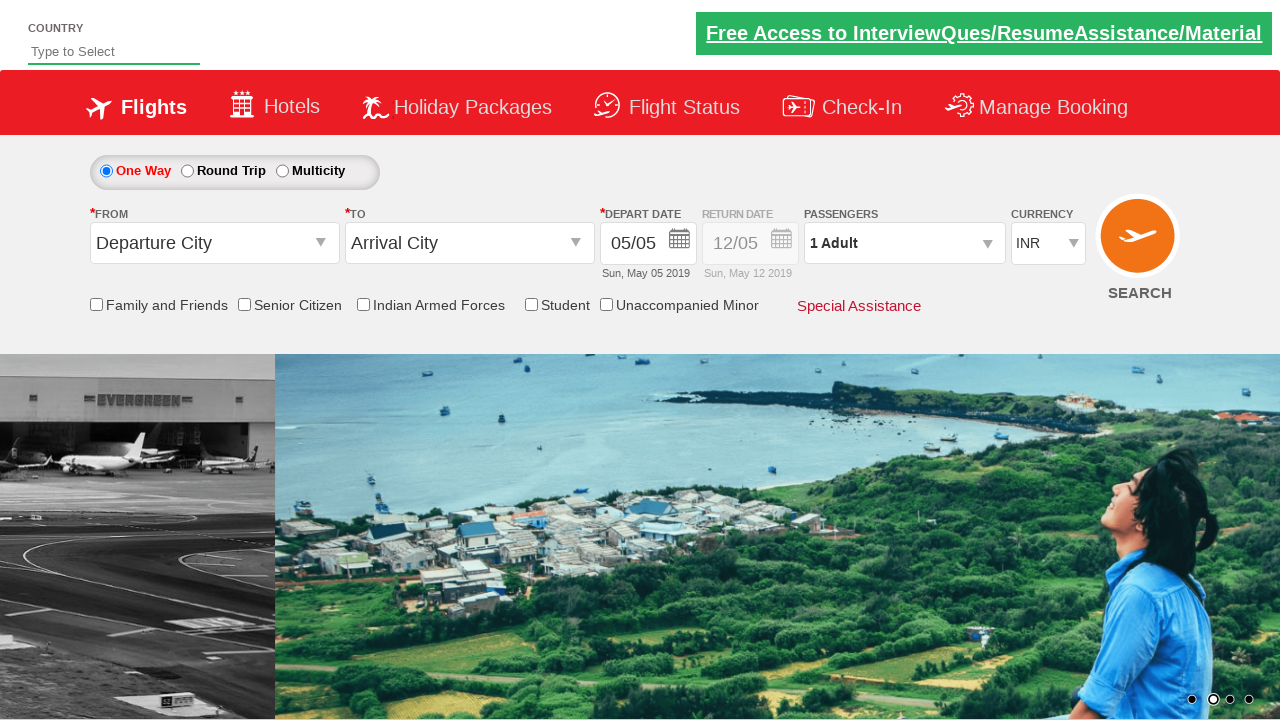

Typed 'ind' in autocomplete field on #autosuggest
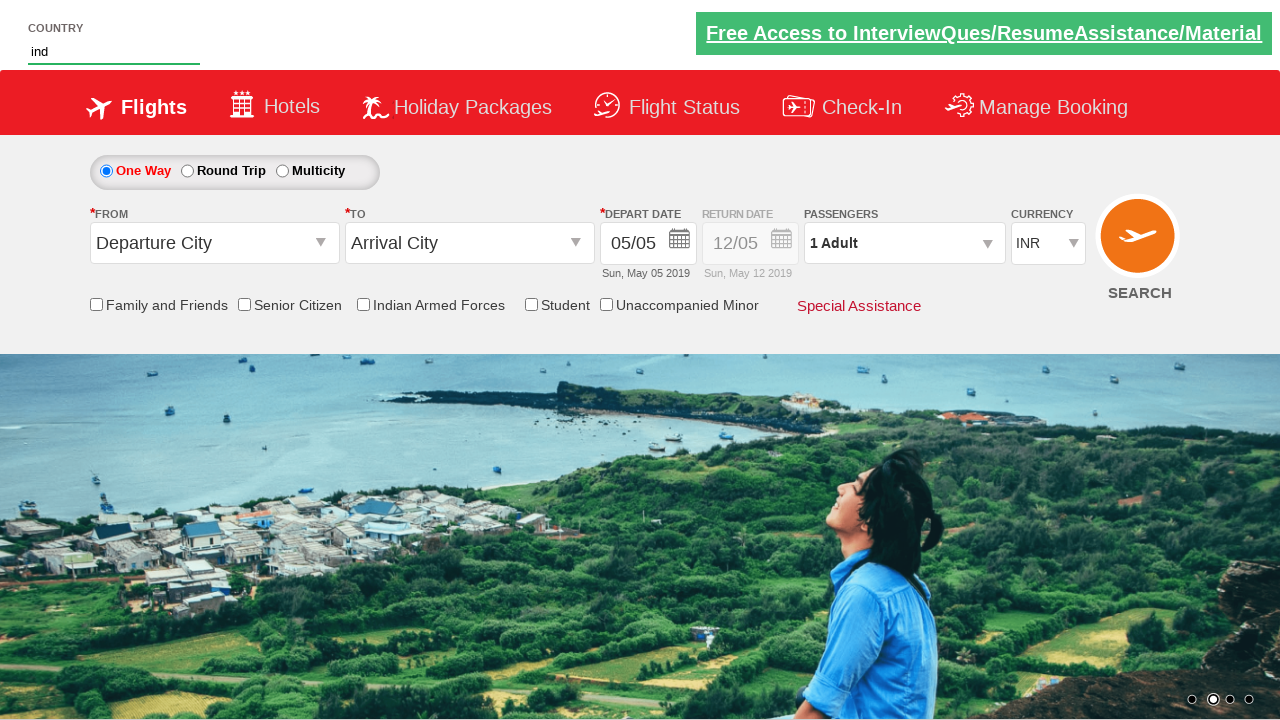

Autocomplete dropdown suggestions appeared
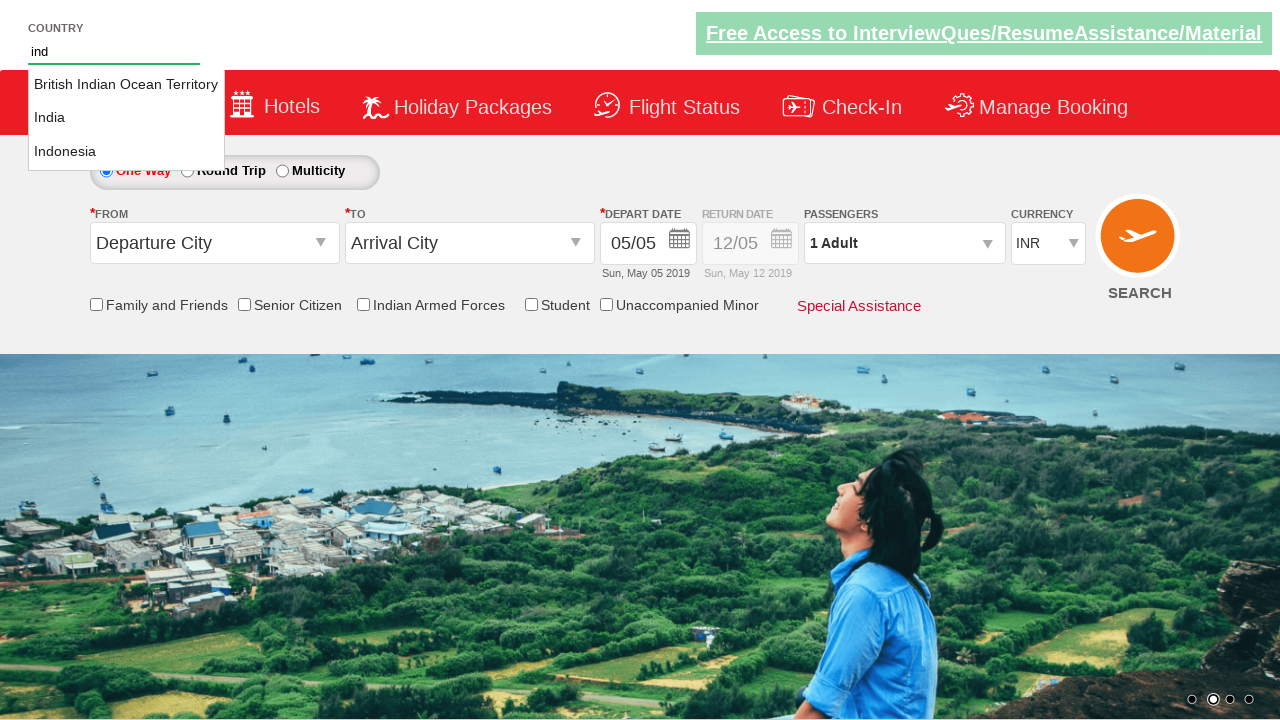

Retrieved all dropdown suggestion options
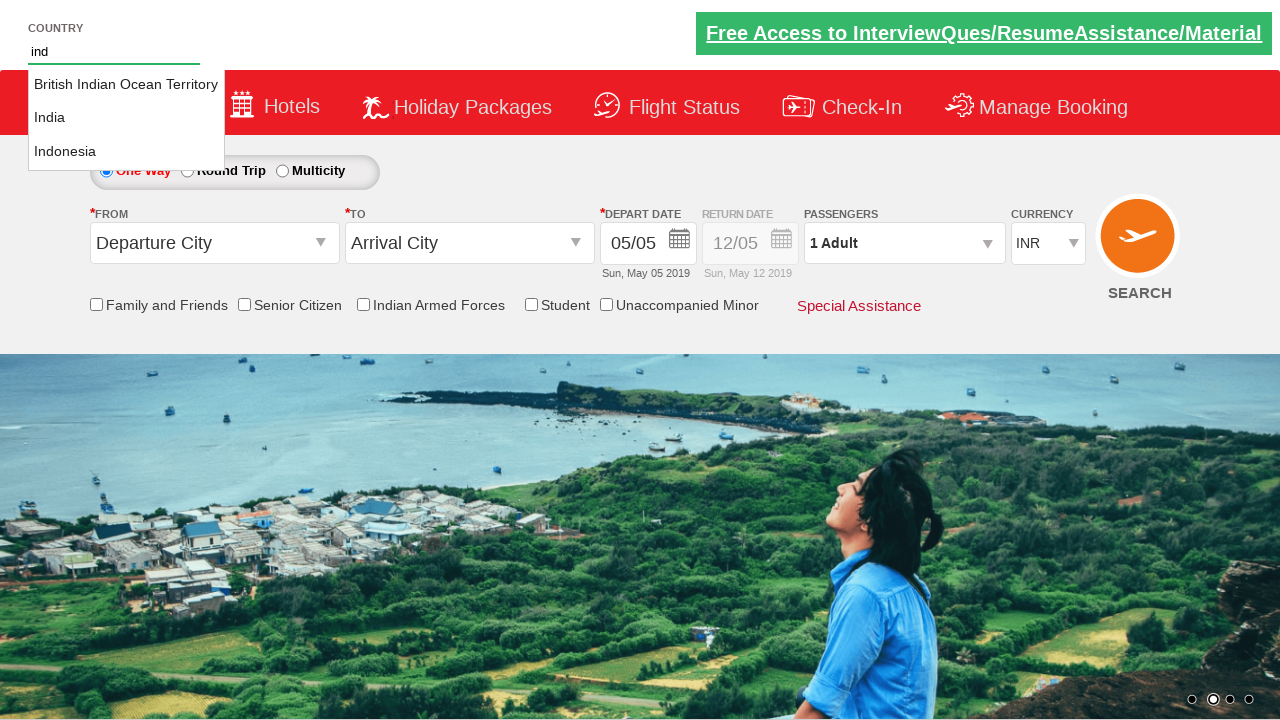

Selected 'India' from dropdown suggestions
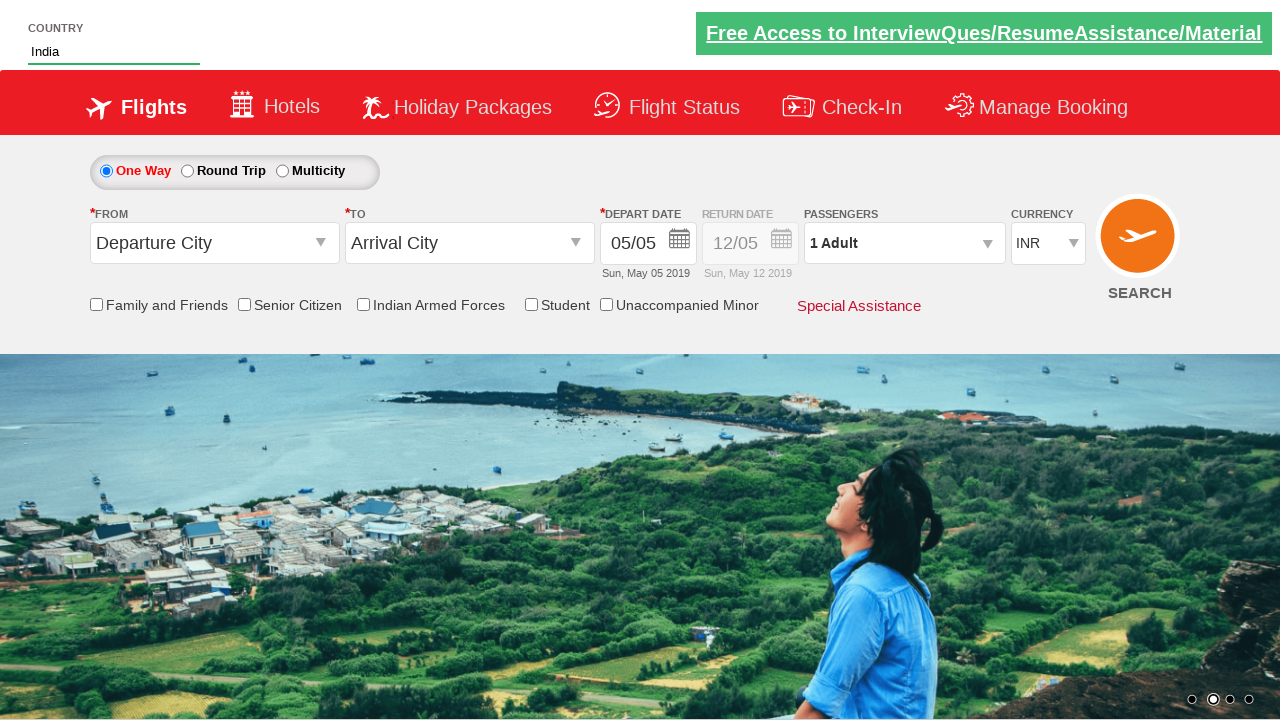

Retrieved selected value from autocomplete field
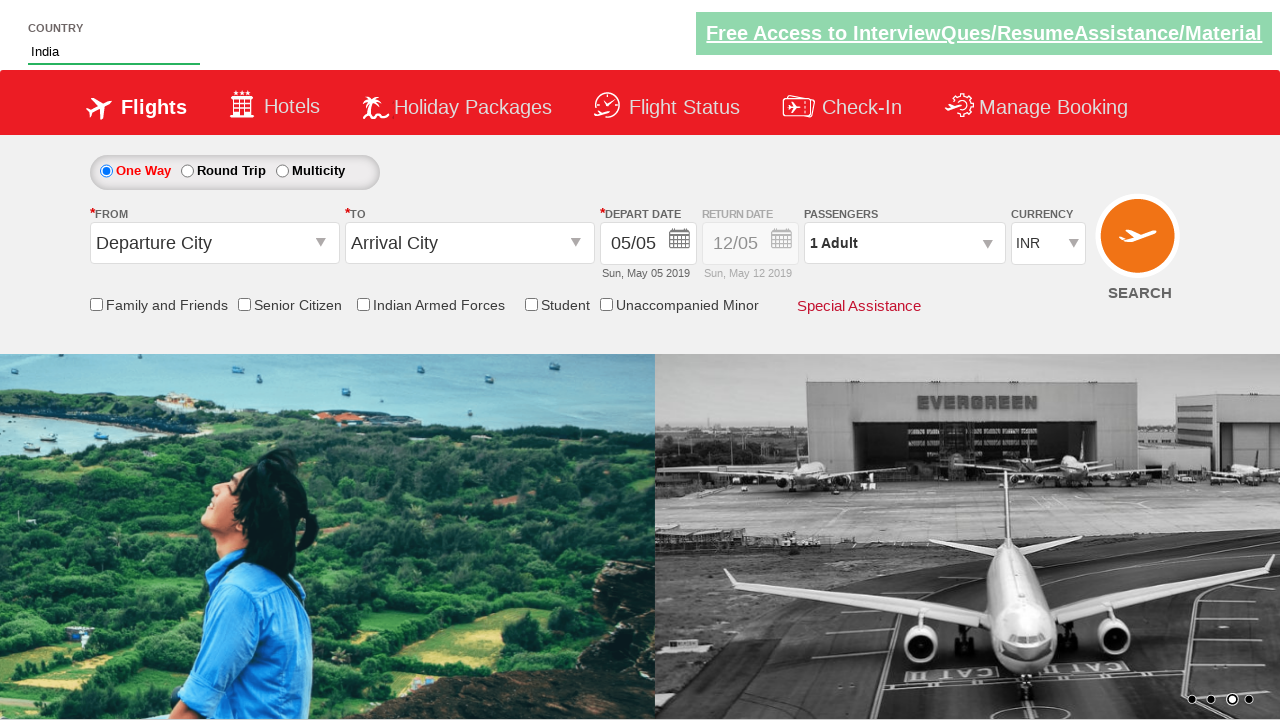

Verified 'India' is present in the selected value
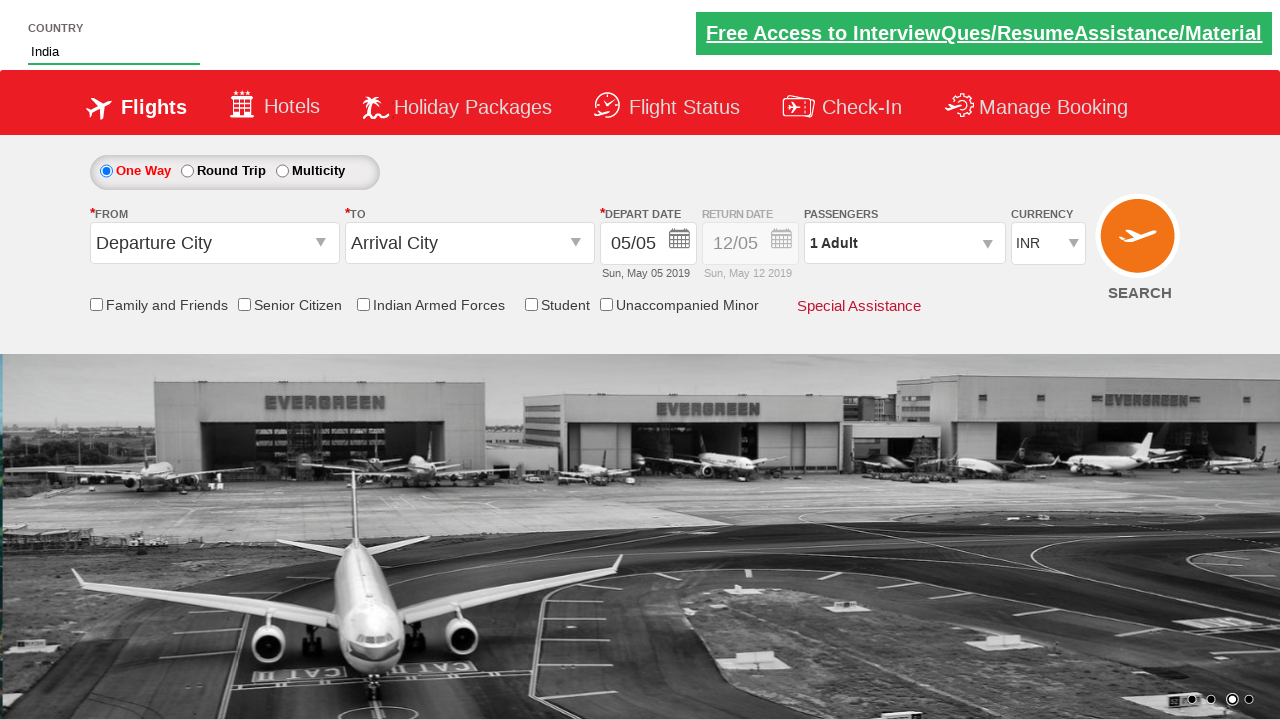

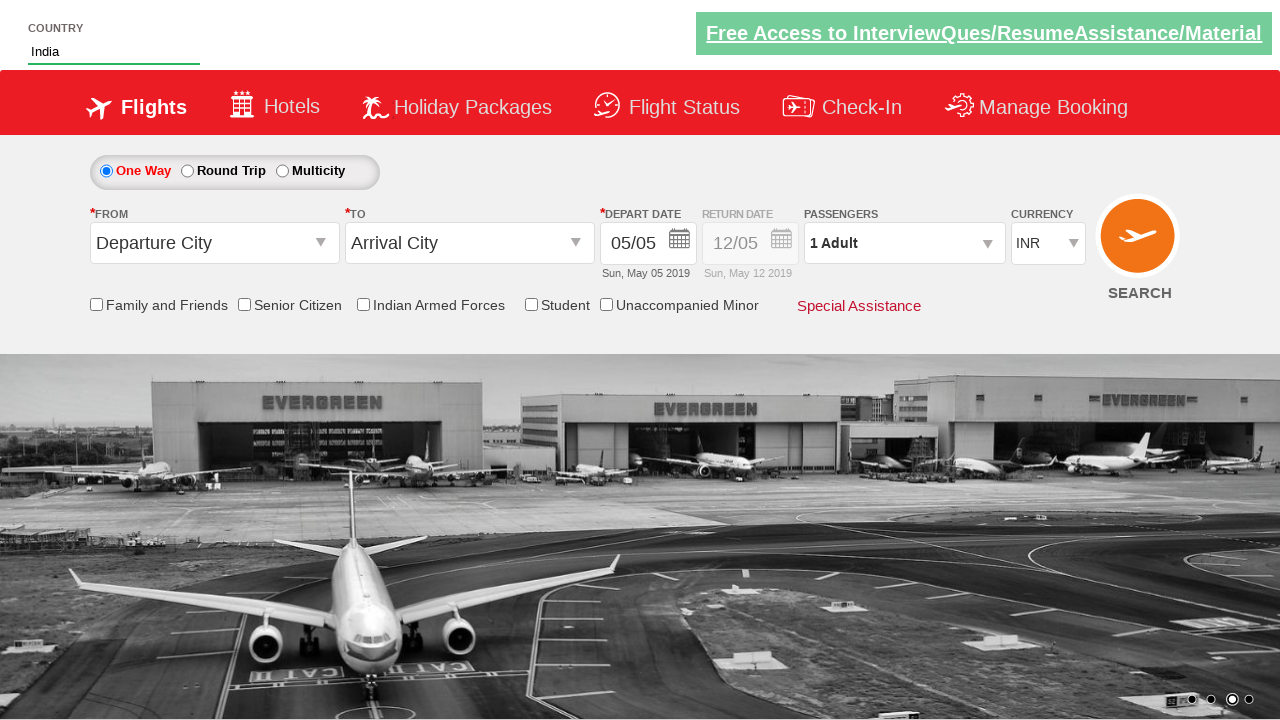